Tests window handling by opening a new window, switching between parent and child windows, and verifying text content in each window

Starting URL: https://the-internet.herokuapp.com/

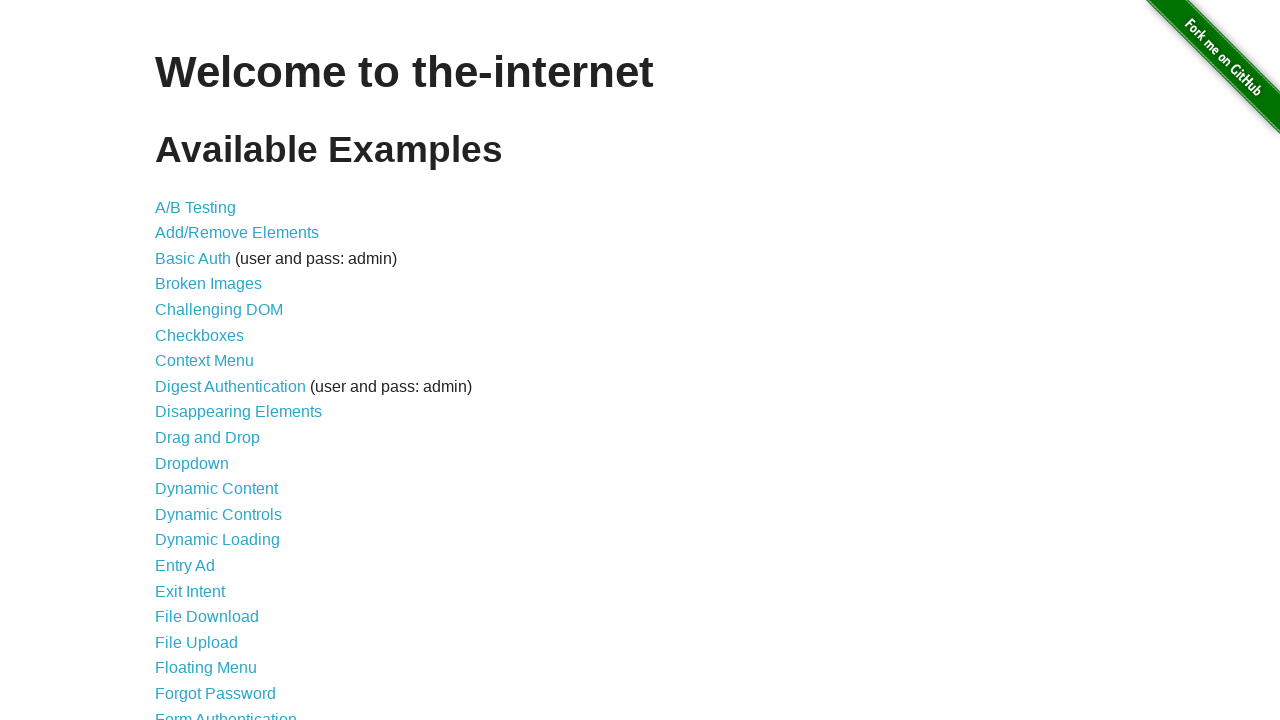

Clicked on Multiple Windows link at (218, 369) on xpath=//a[text()='Multiple Windows']
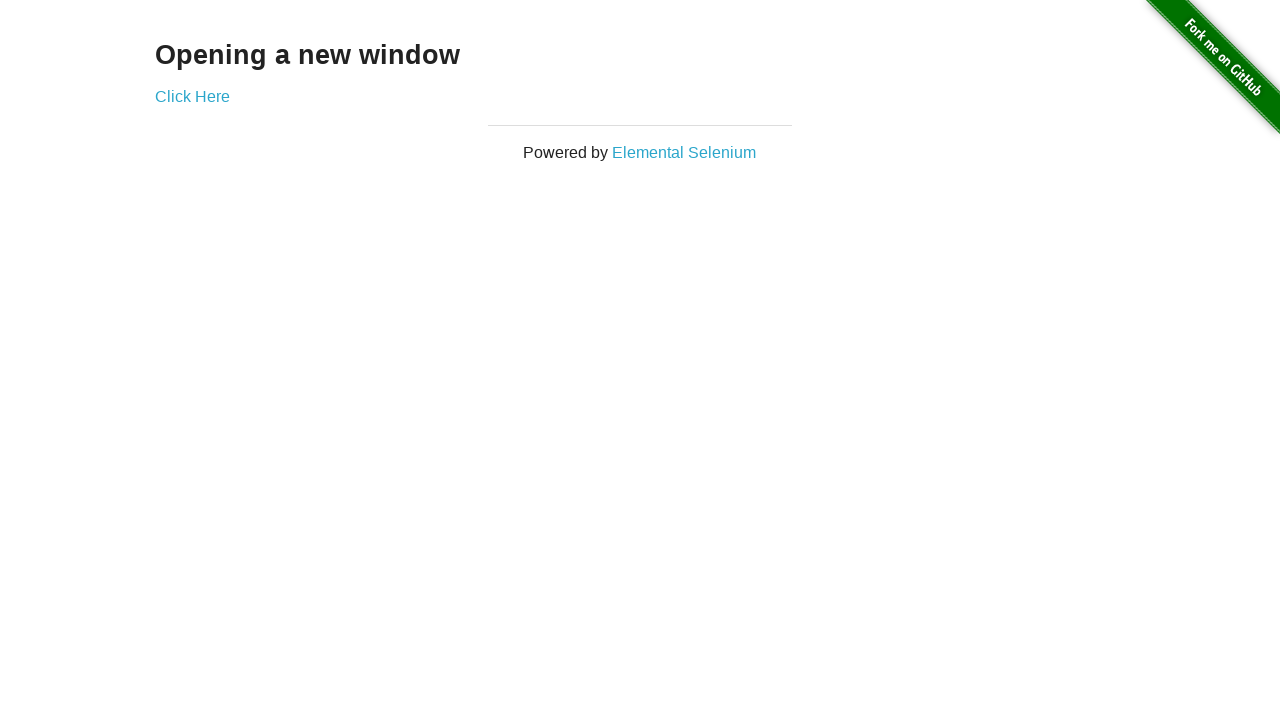

Clicked 'Click Here' link to open new window at (192, 96) on xpath=//a[text()='Click Here']
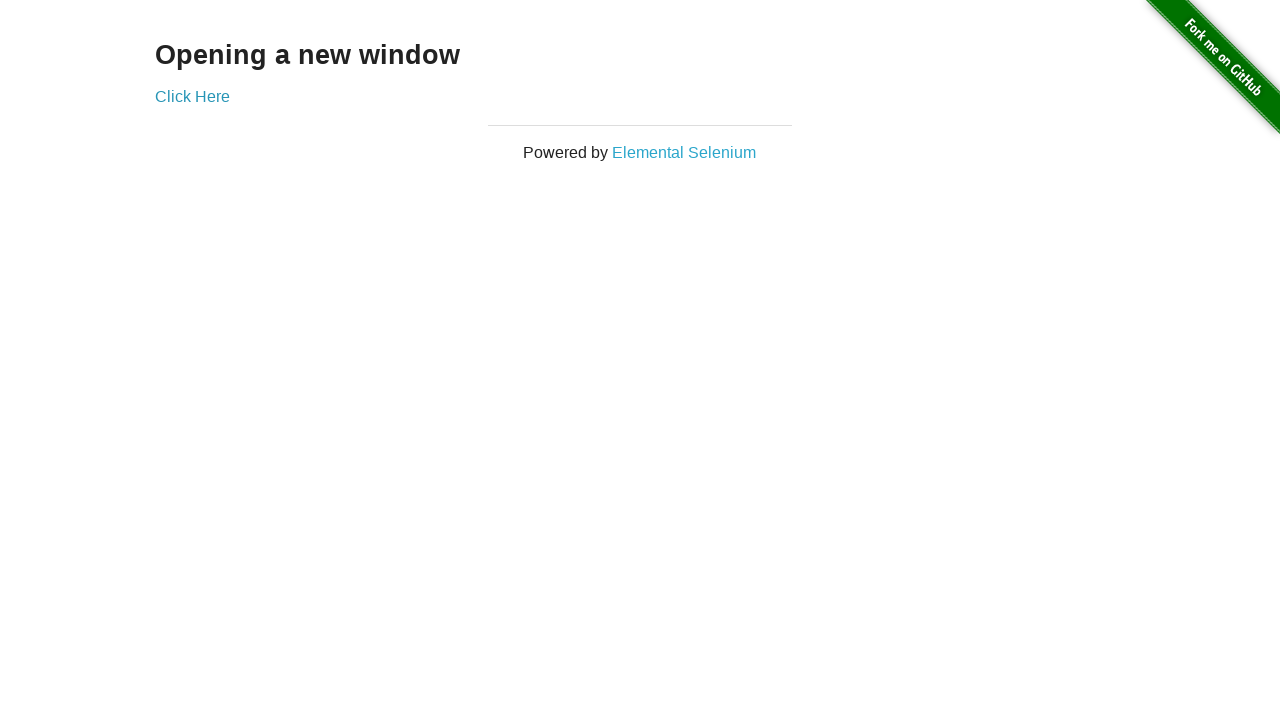

New window opened and page object acquired
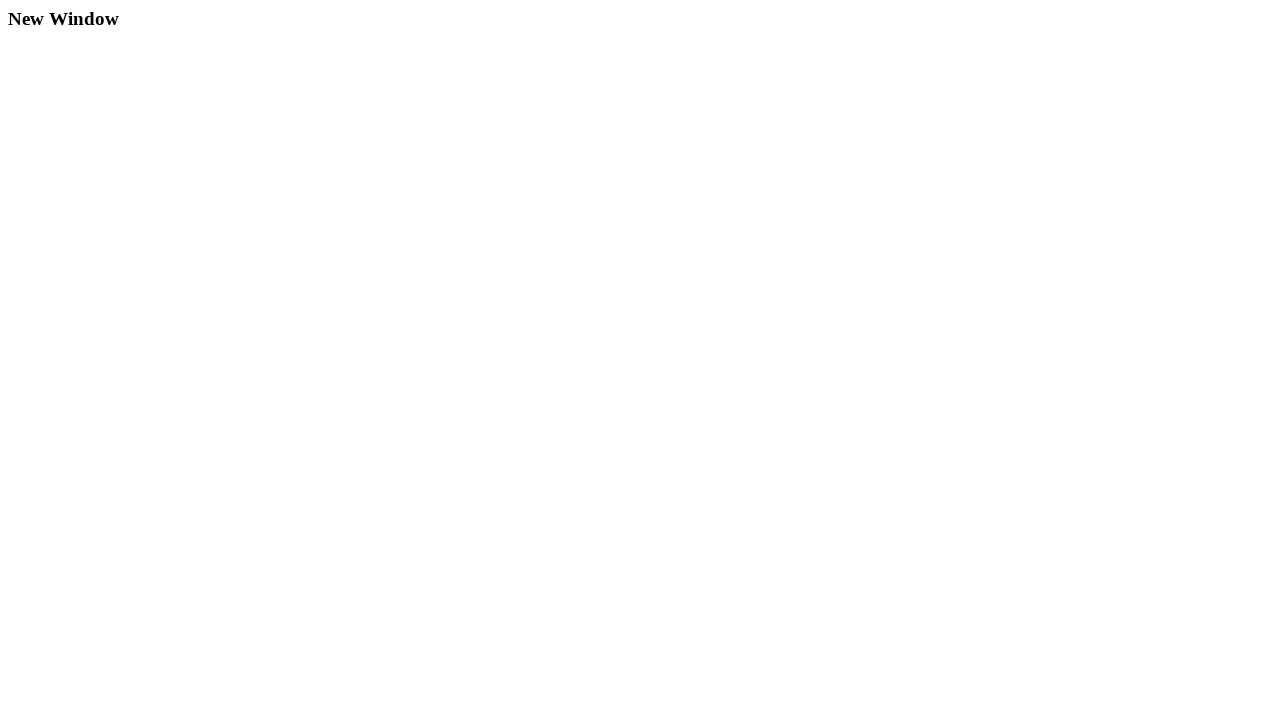

New window page loaded
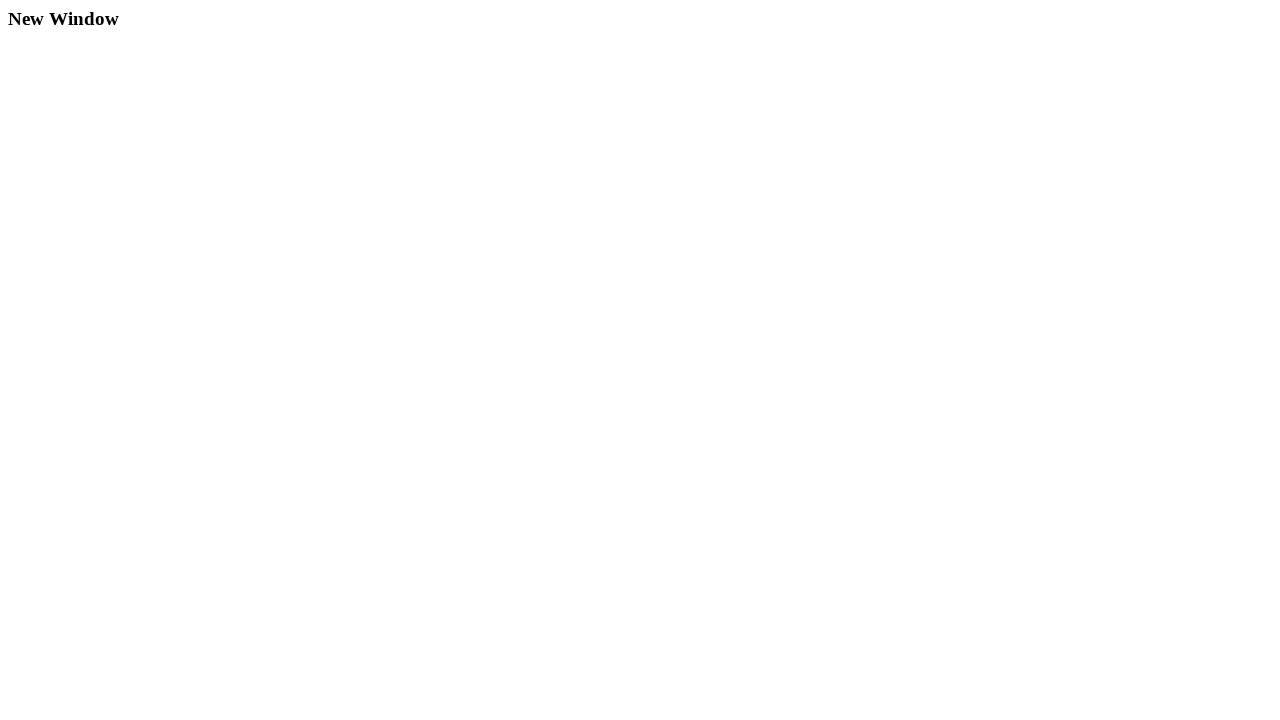

Retrieved text from new window: 'New Window'
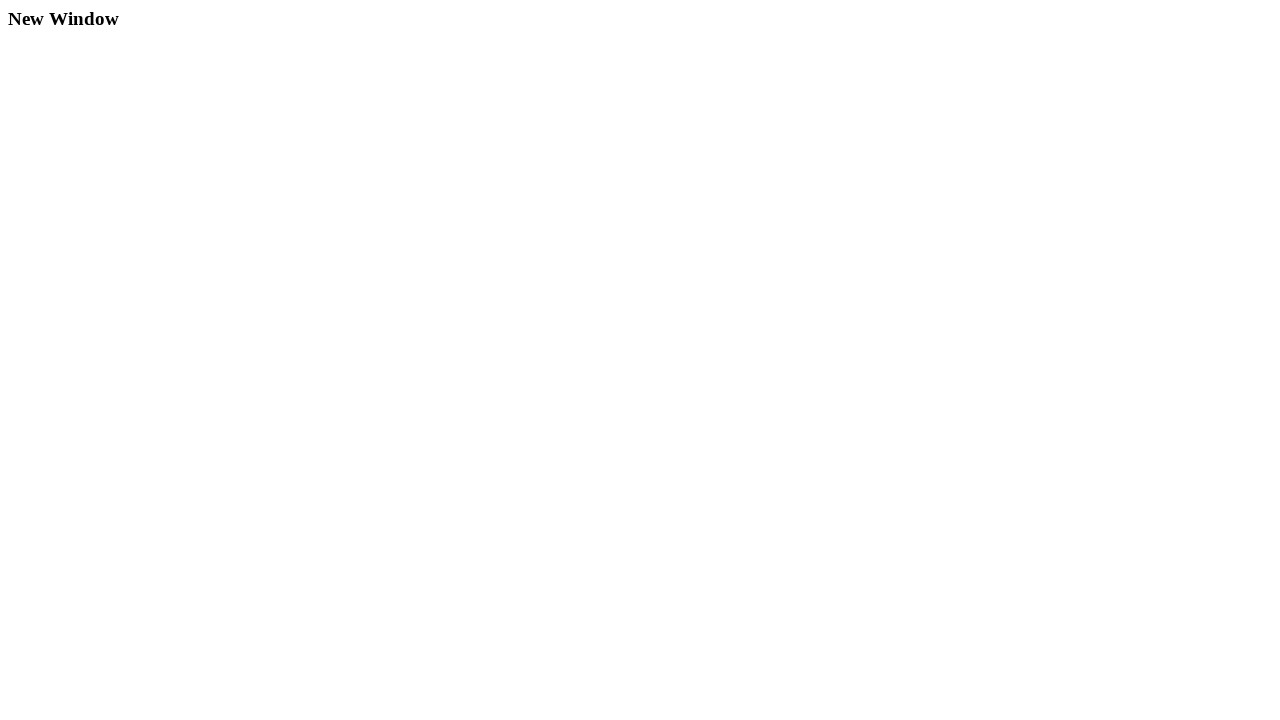

Retrieved text from parent window: 'Opening a new window'
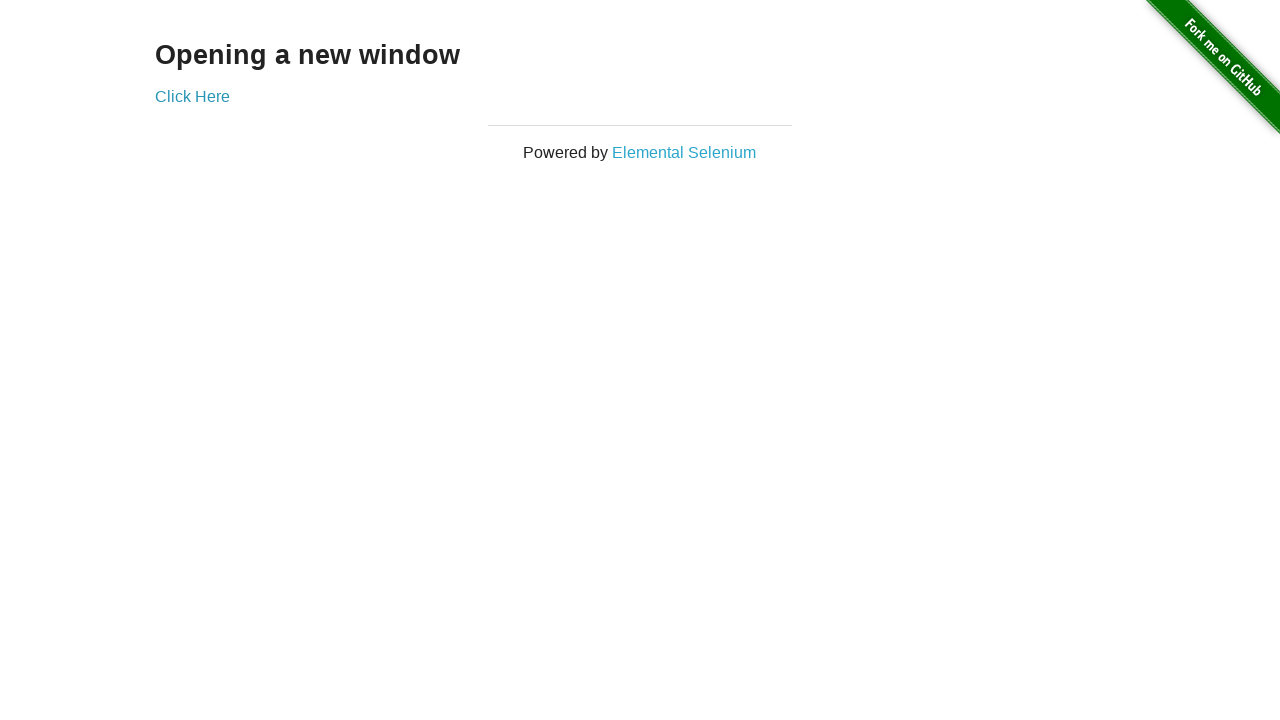

Closed the new window
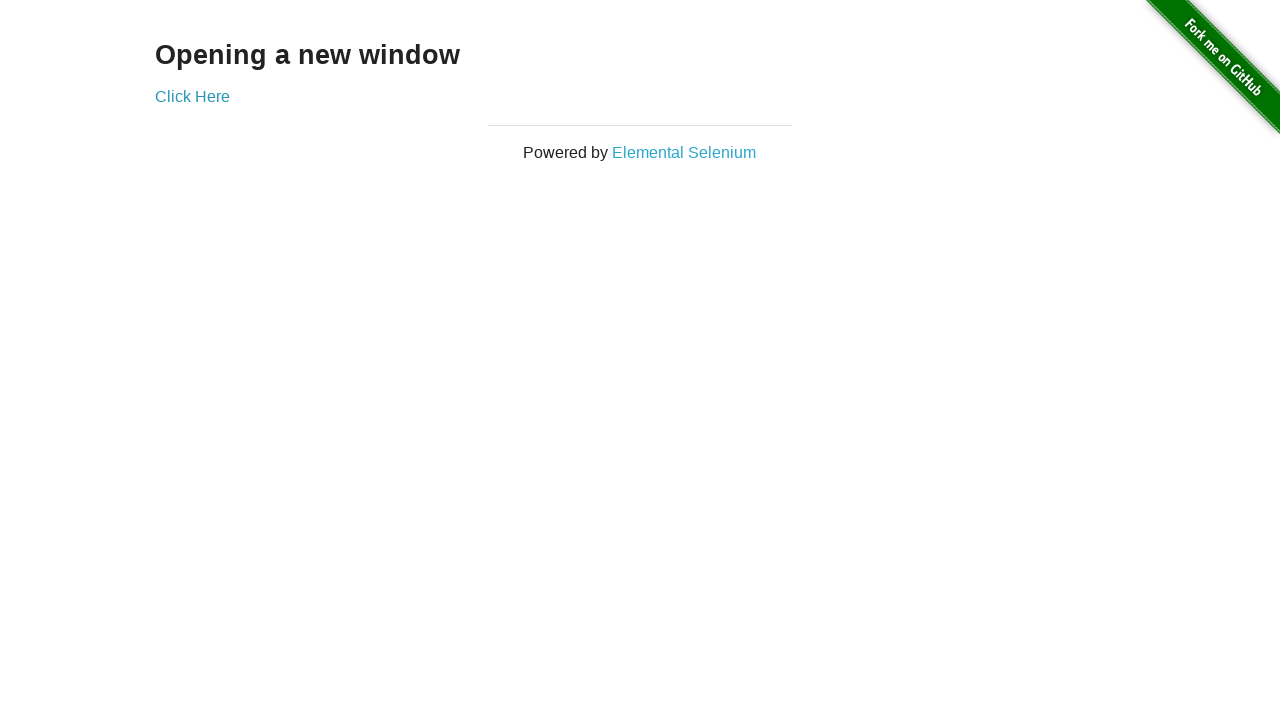

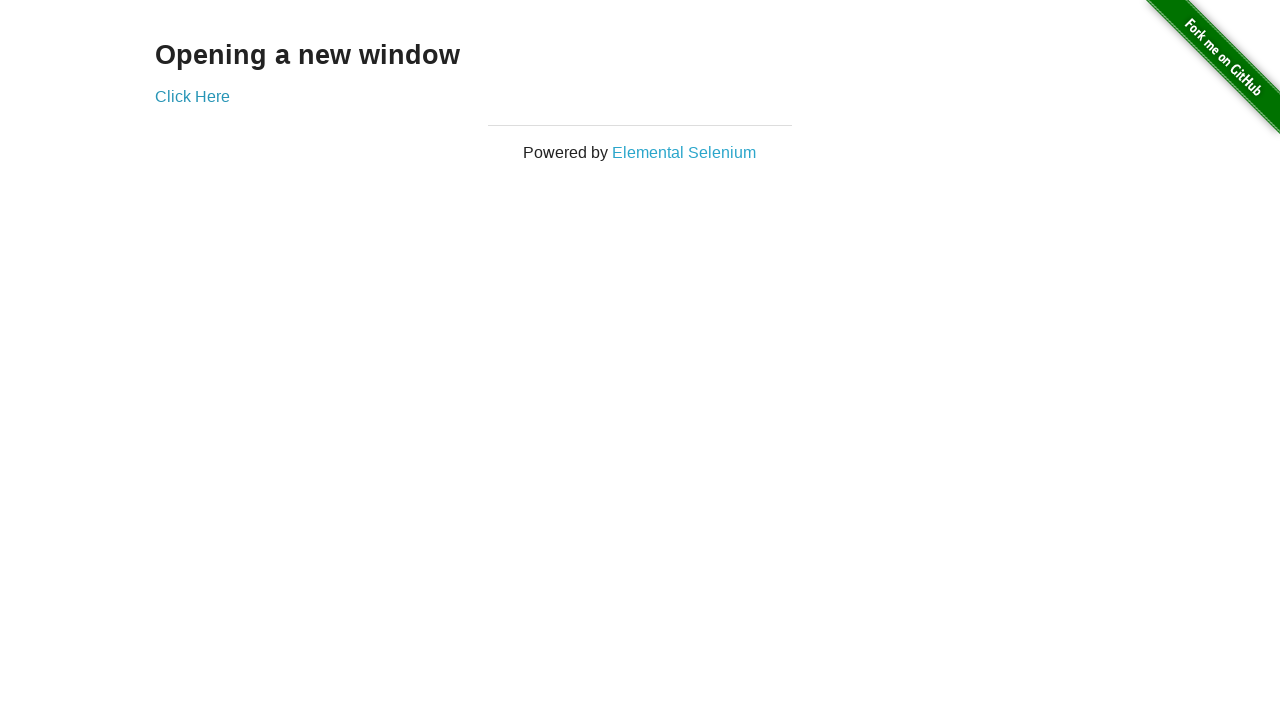